Tests drag and drop functionality within an iframe on the jQuery UI demo page by dragging an element and dropping it onto a target area

Starting URL: https://jqueryui.com/droppable/

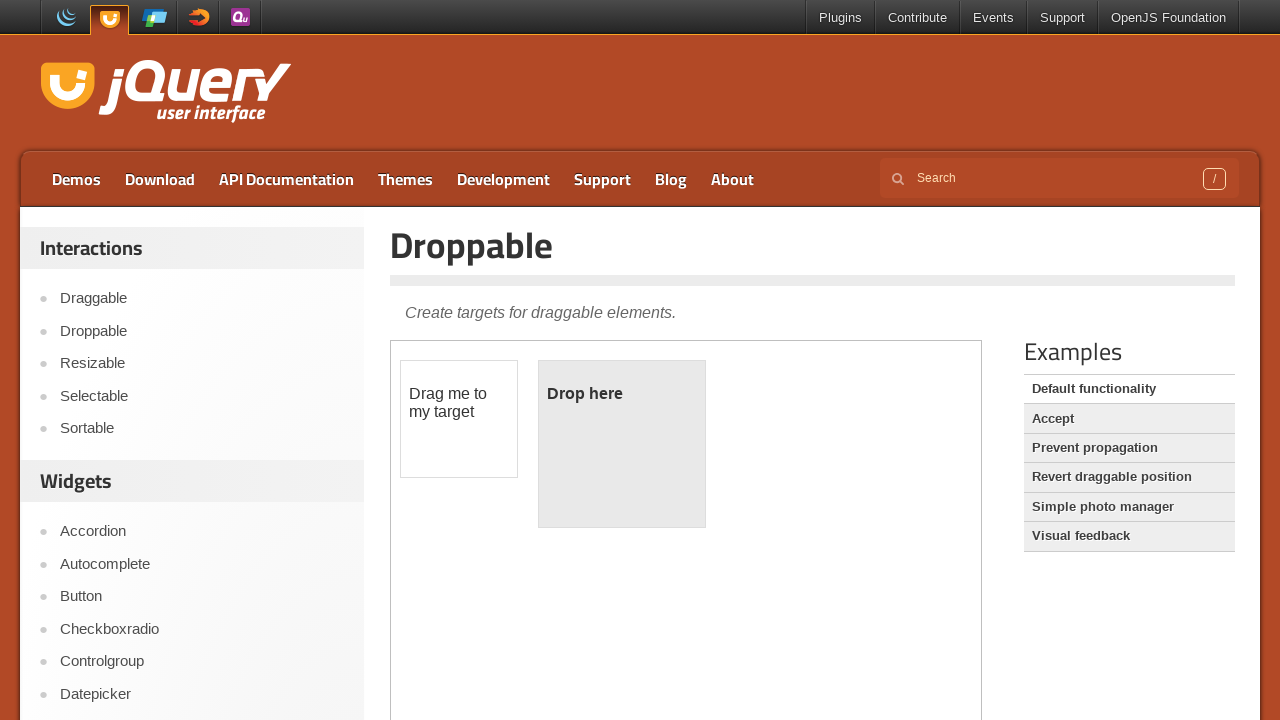

Navigated to jQuery UI droppable demo page
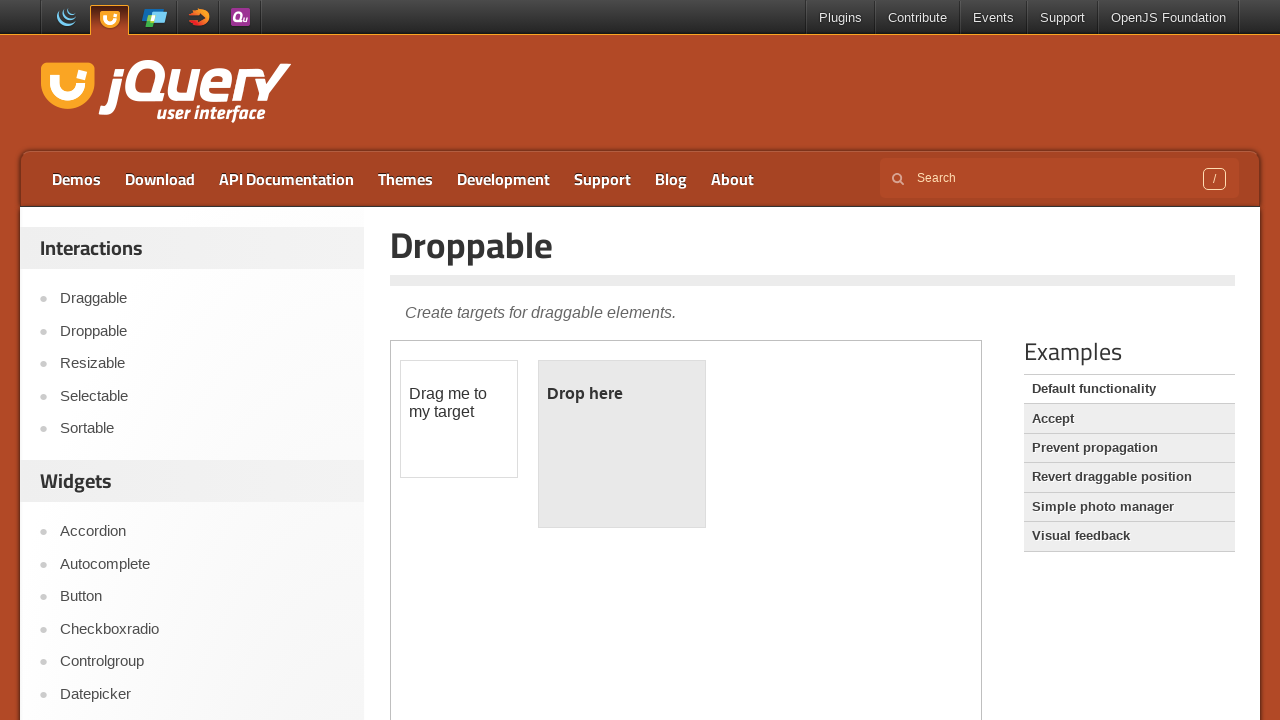

Located the demo iframe
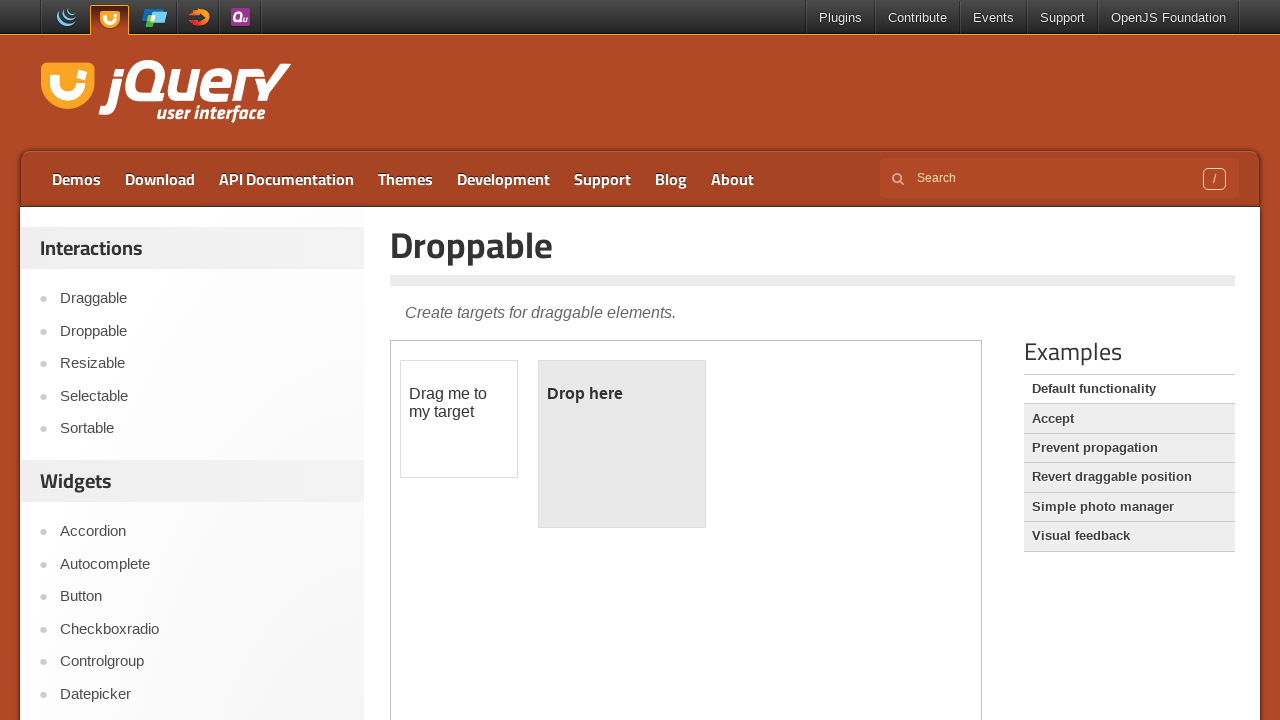

Located the draggable element within the iframe
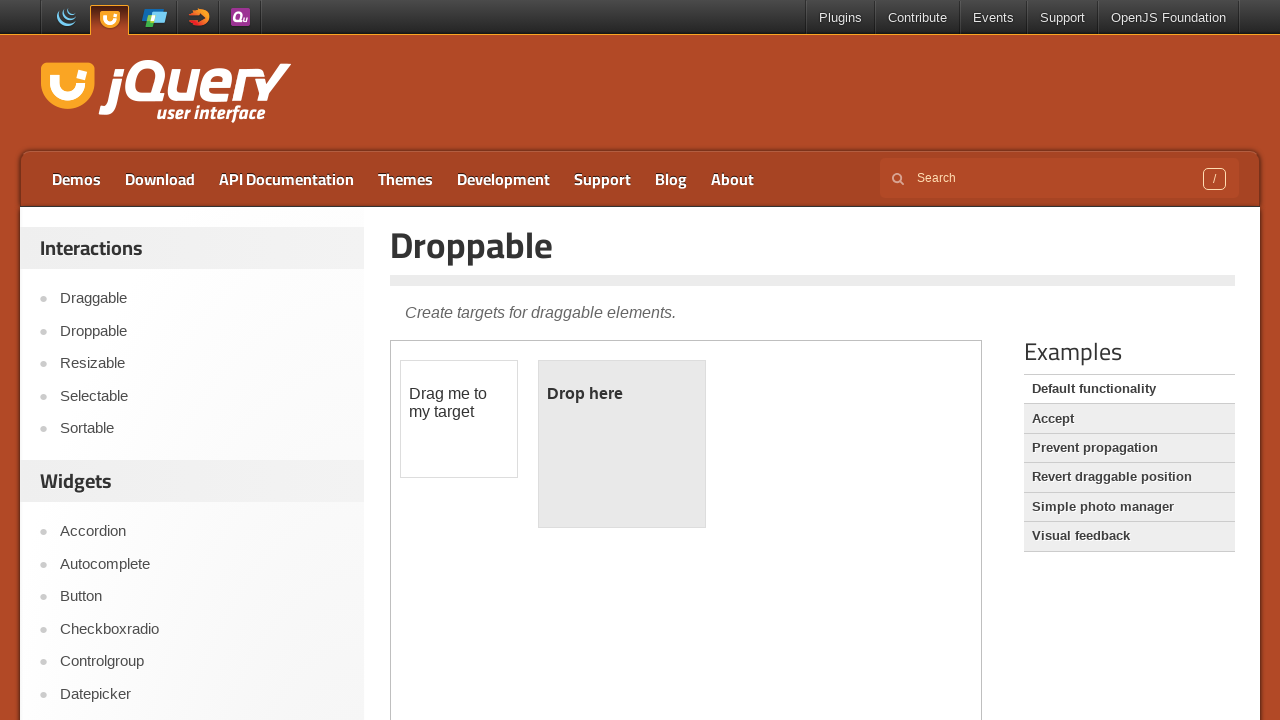

Located the droppable target element within the iframe
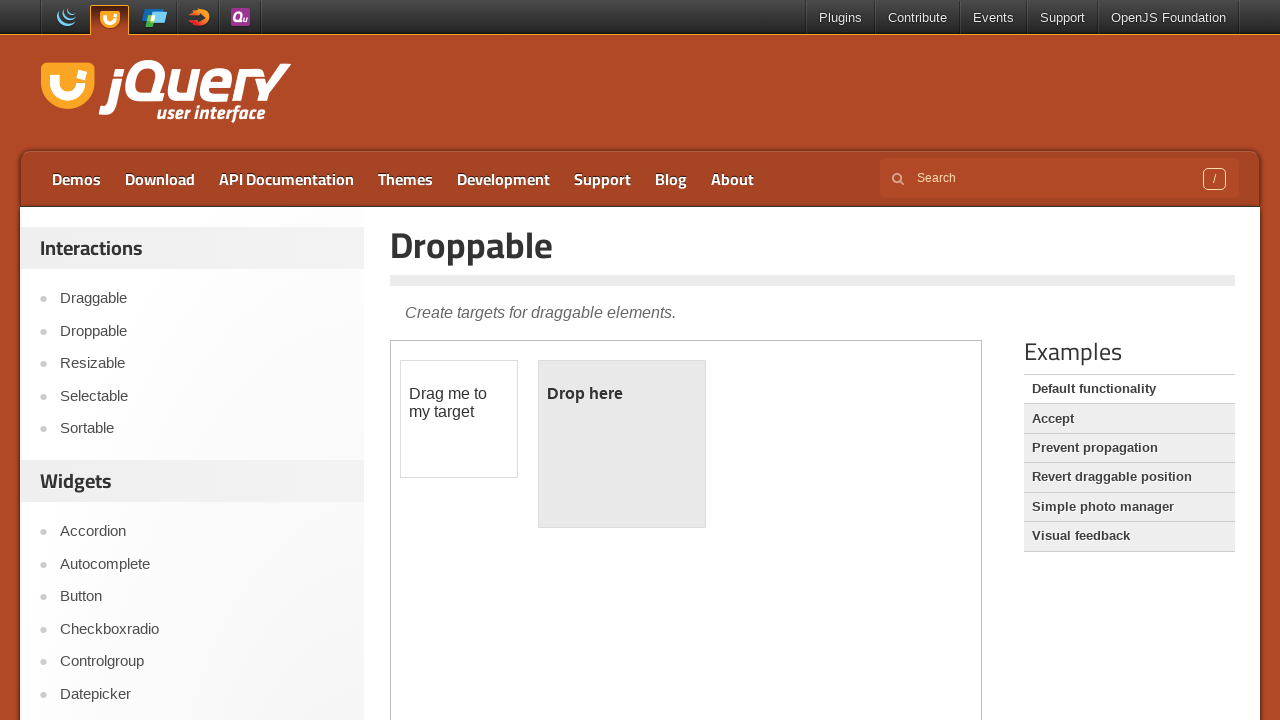

Dragged the draggable element onto the droppable target area at (622, 444)
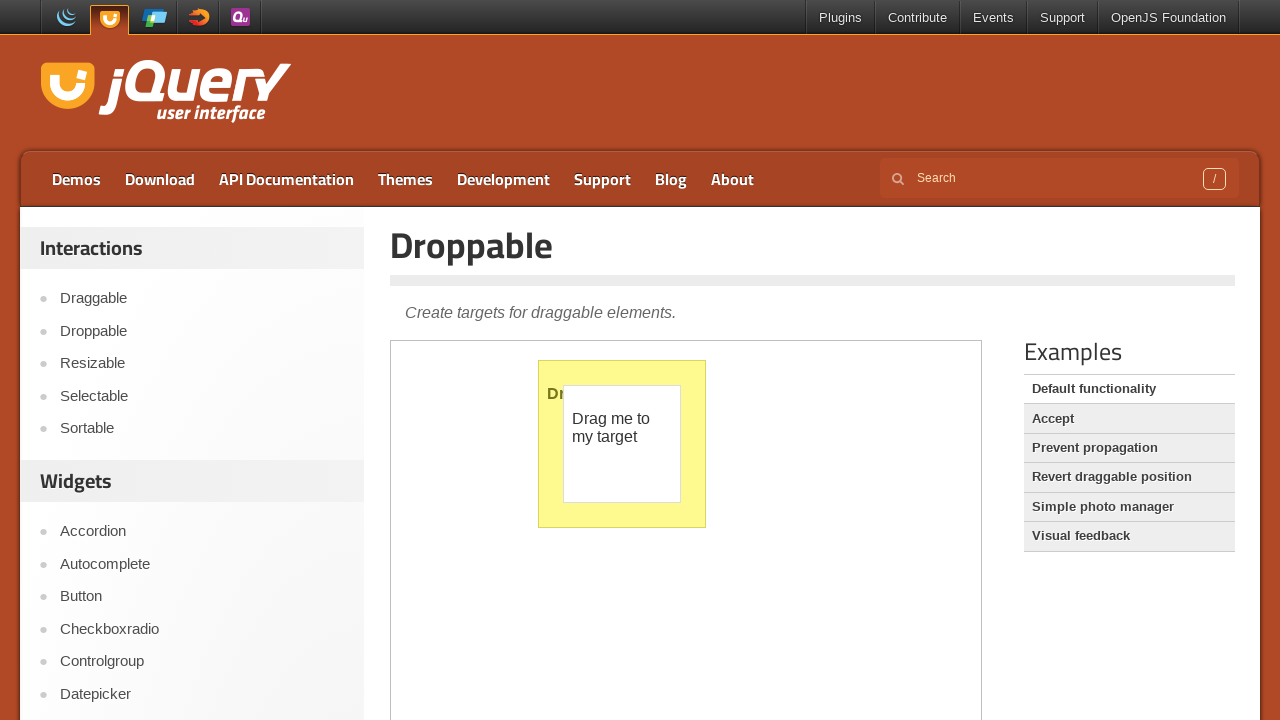

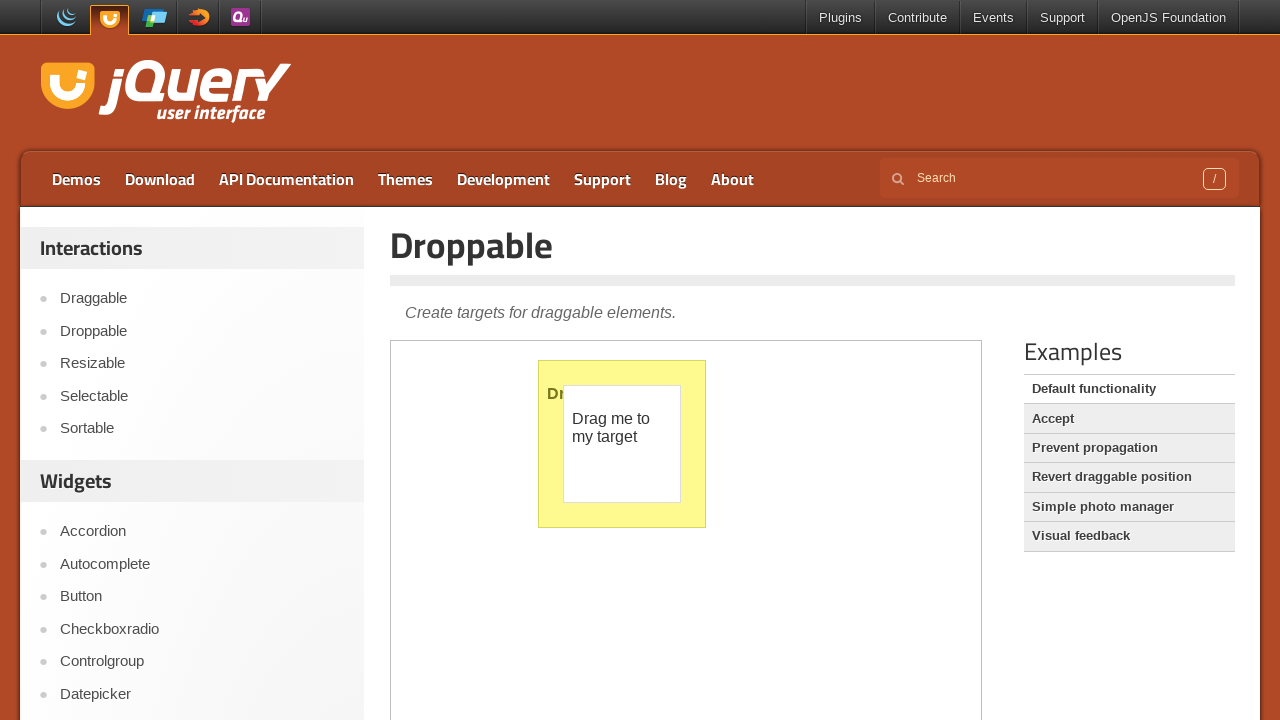